Tests hover functionality by moving the mouse cursor over the h1 heading element on the page

Starting URL: https://testeroprogramowania.github.io/selenium/basics.html

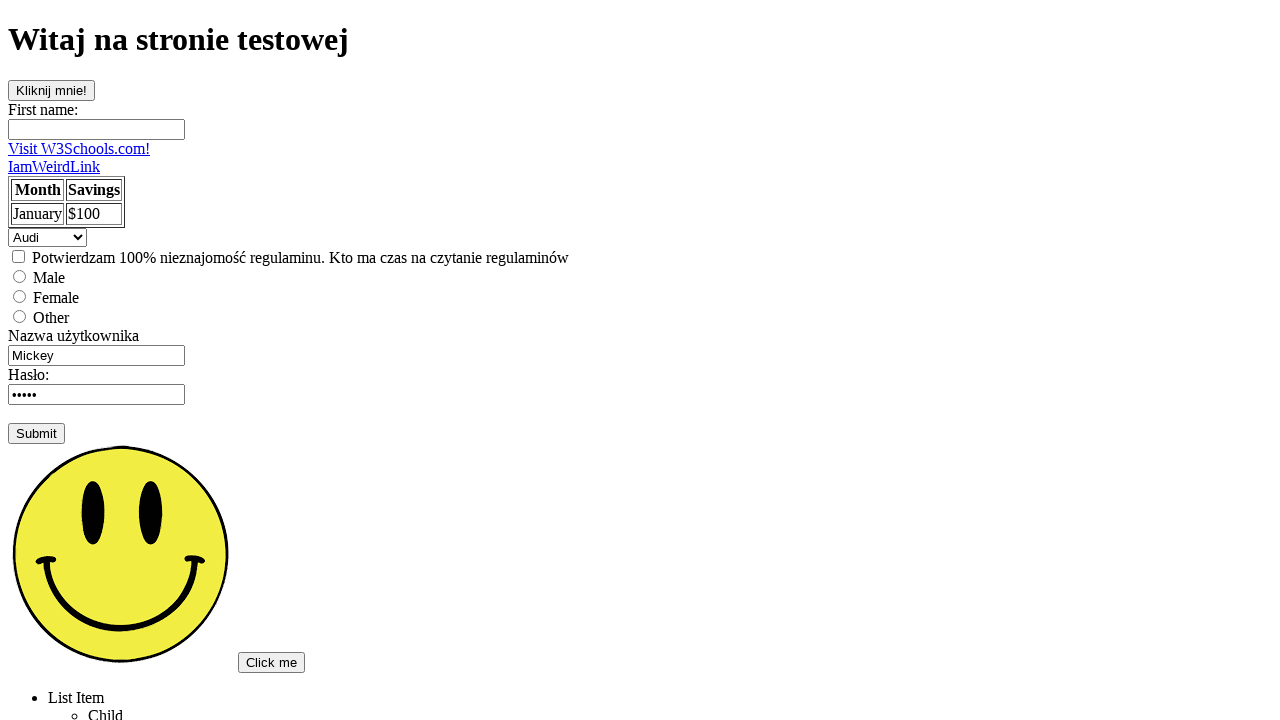

Navigated to https://testeroprogramowania.github.io/selenium/basics.html
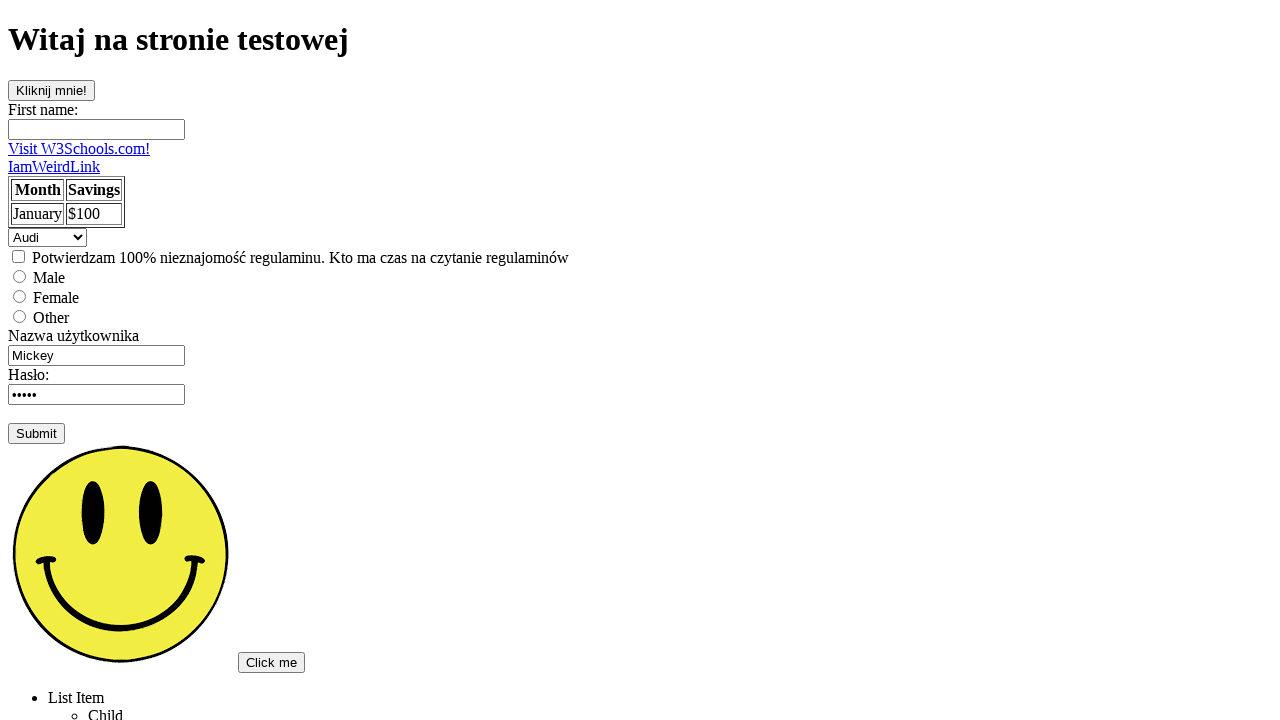

Located h1 heading element
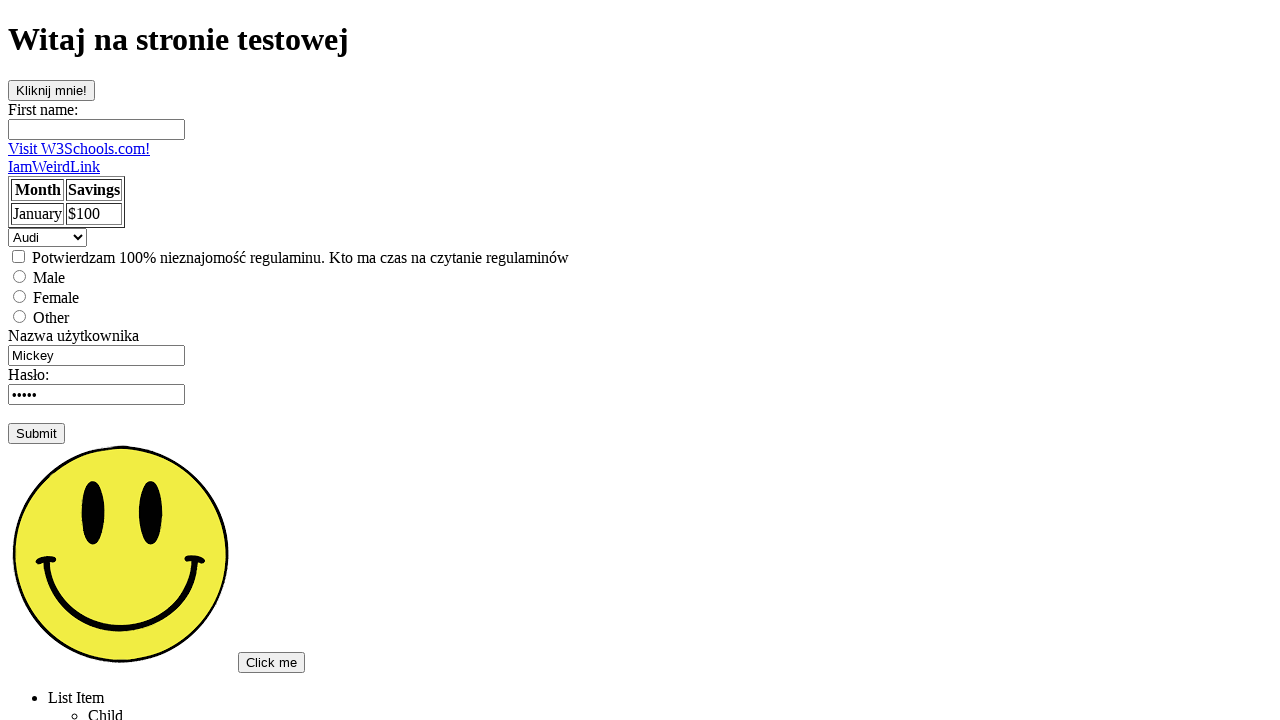

Hovered over h1 heading element at (640, 40) on h1
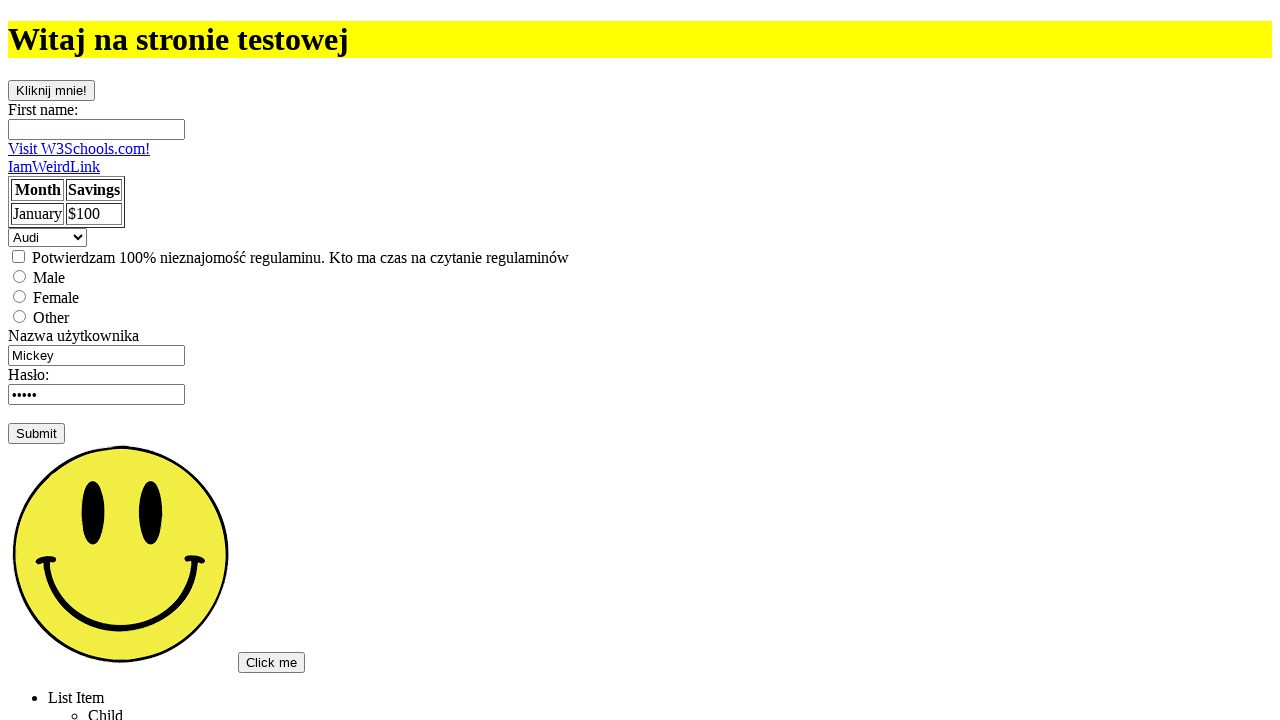

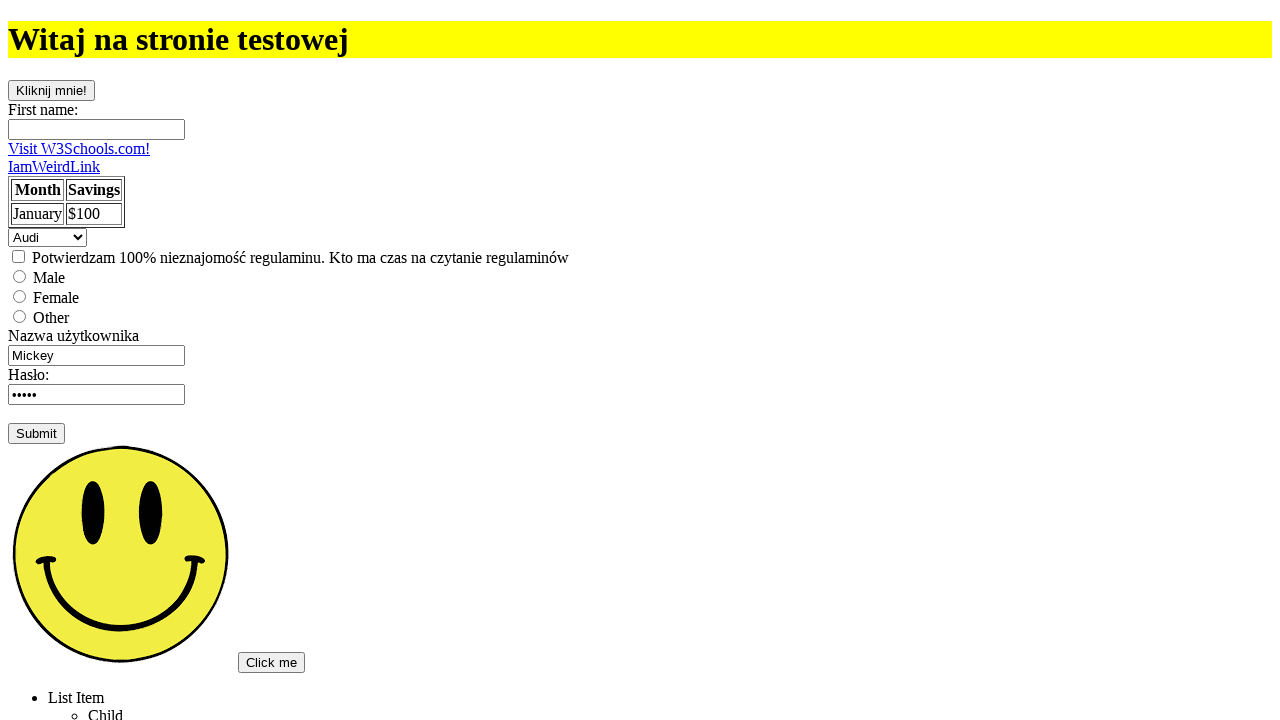